Fills out a form with personal information and handles the alert that appears after submission

Starting URL: https://only-testing-blog.blogspot.com/2014/05/form.html

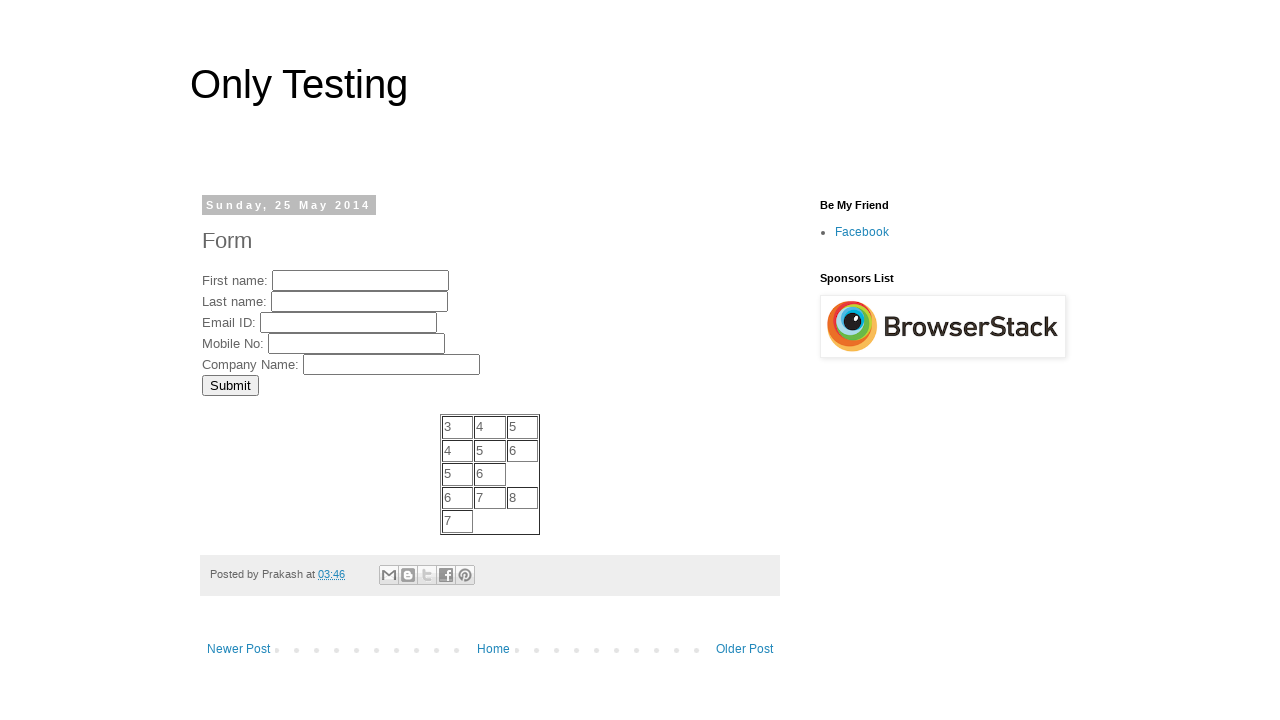

Filled FirstName field with 'Dheeraj' on input[name='FirstName']
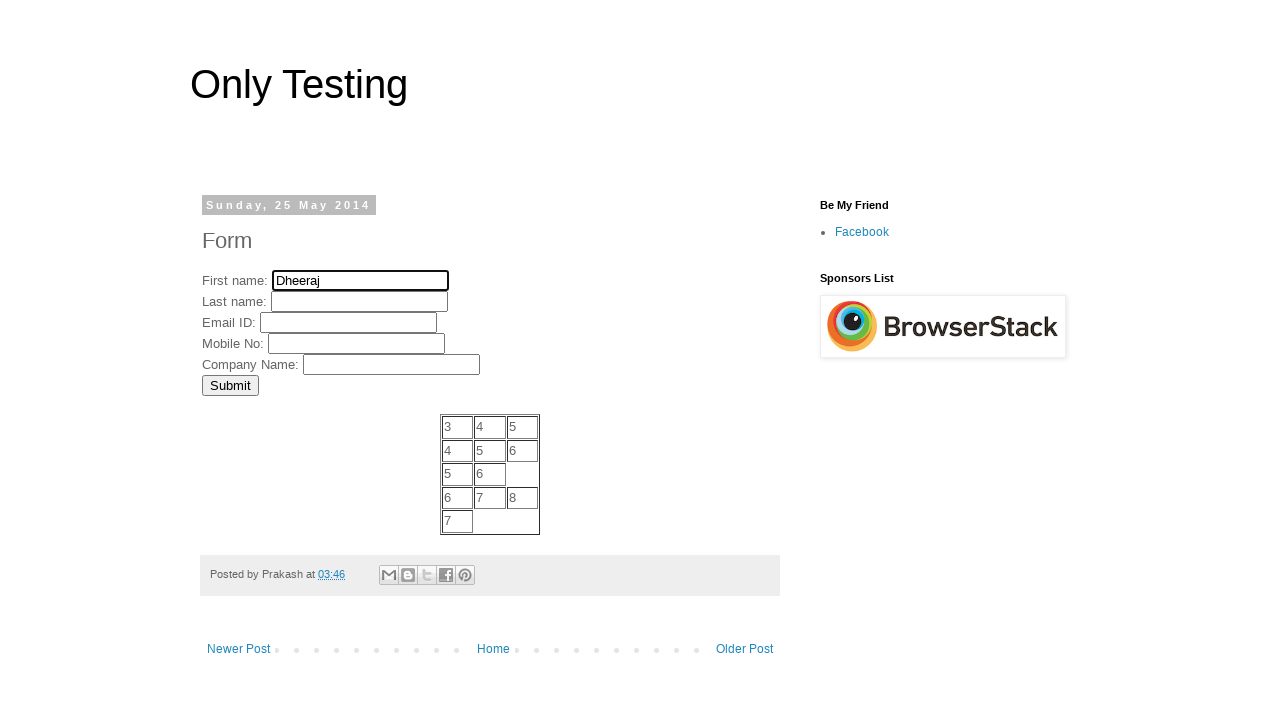

Filled LastName field with 'Raj' on input[name='LastName']
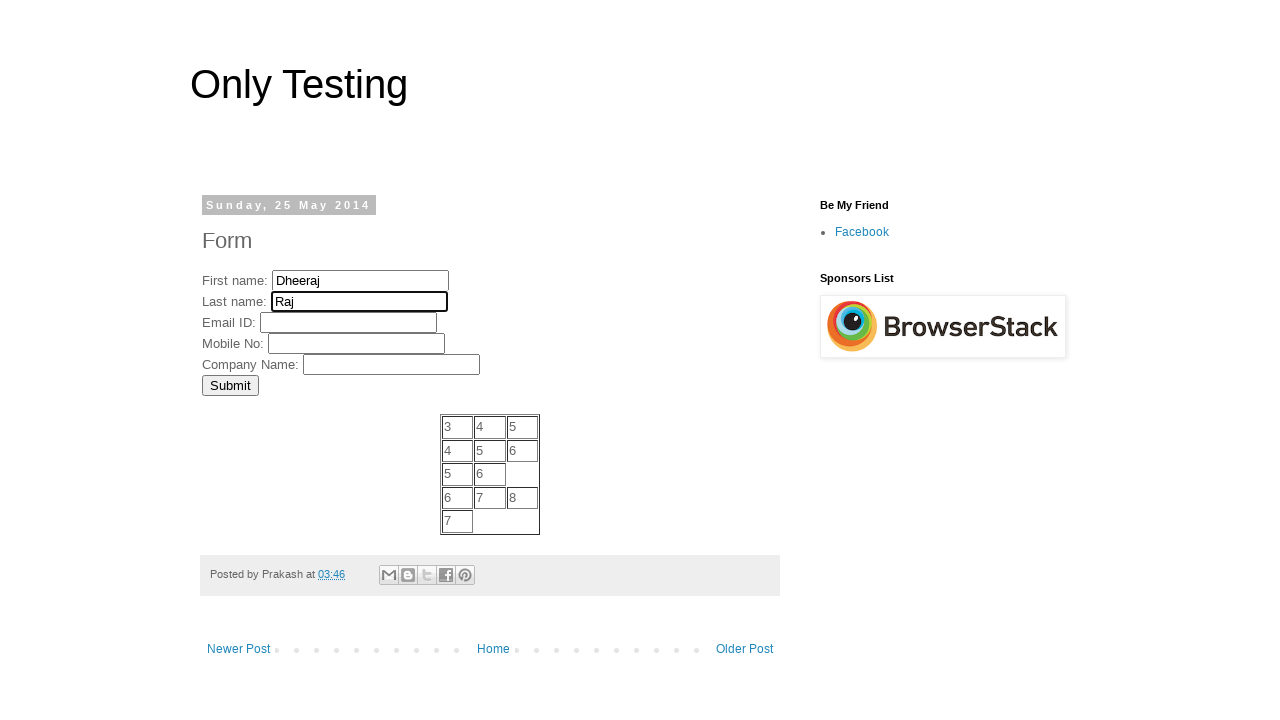

Filled EmailID field with 'dheerajrajappikonda@gmail.com' on input[name='EmailID']
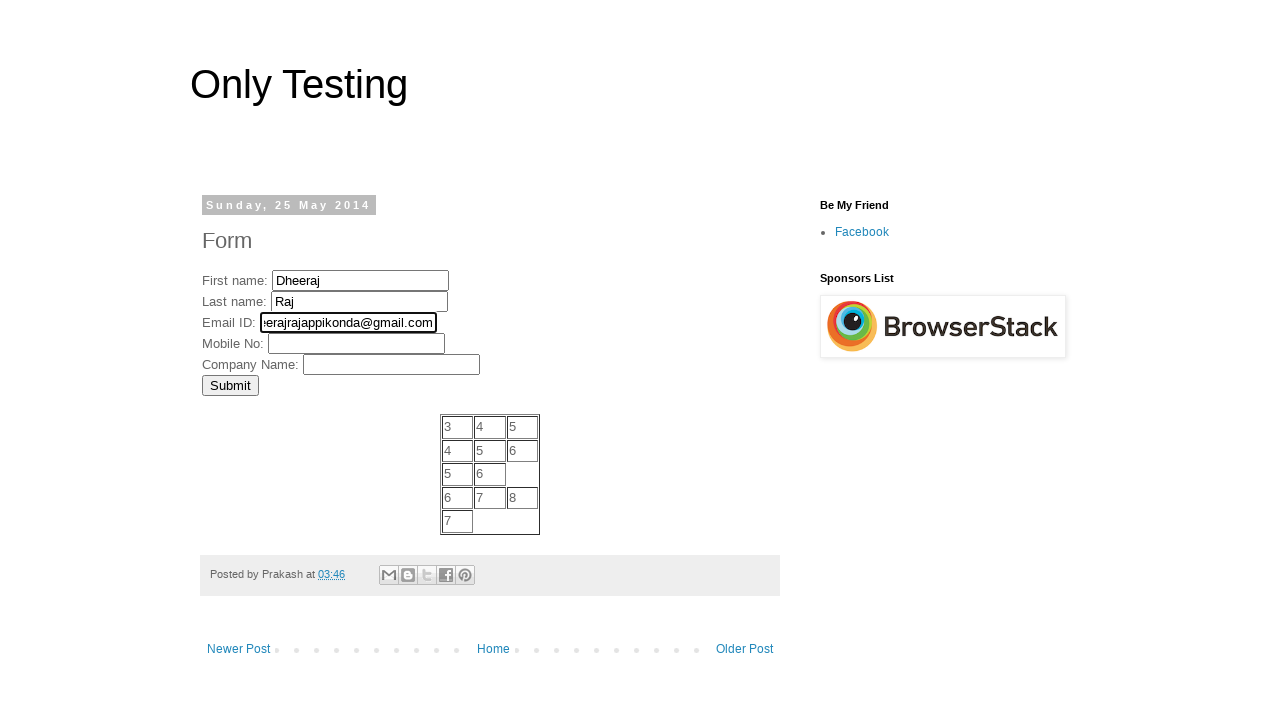

Filled MobNo field with '8143763439' on input[name='MobNo']
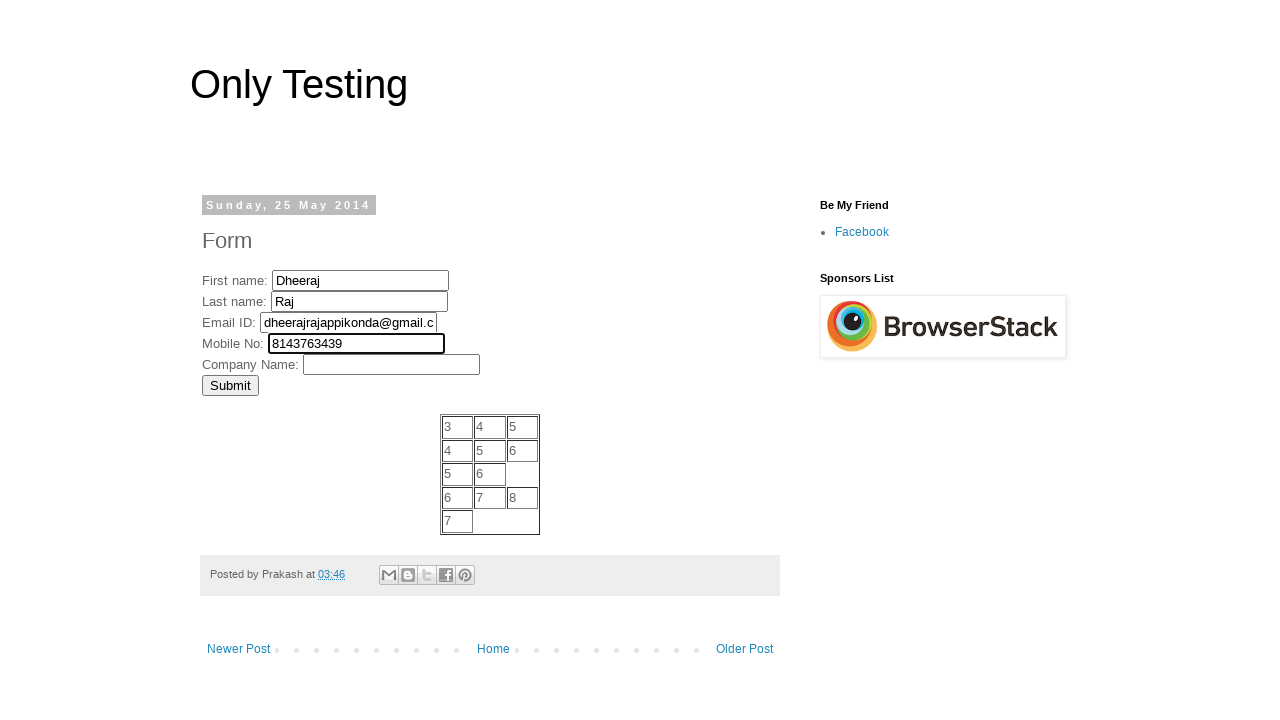

Filled Company field with 'OFSS' on input[name='Company']
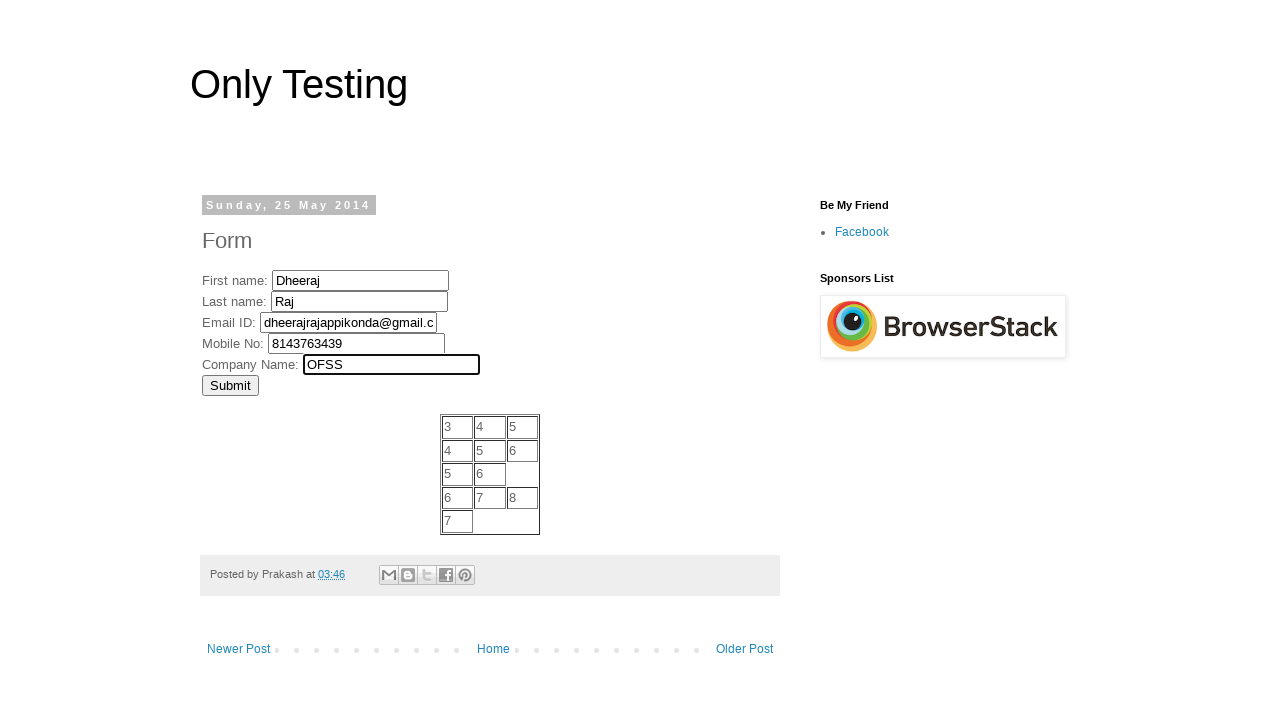

Clicked Submit button to submit the form at (230, 385) on input[value='Submit']
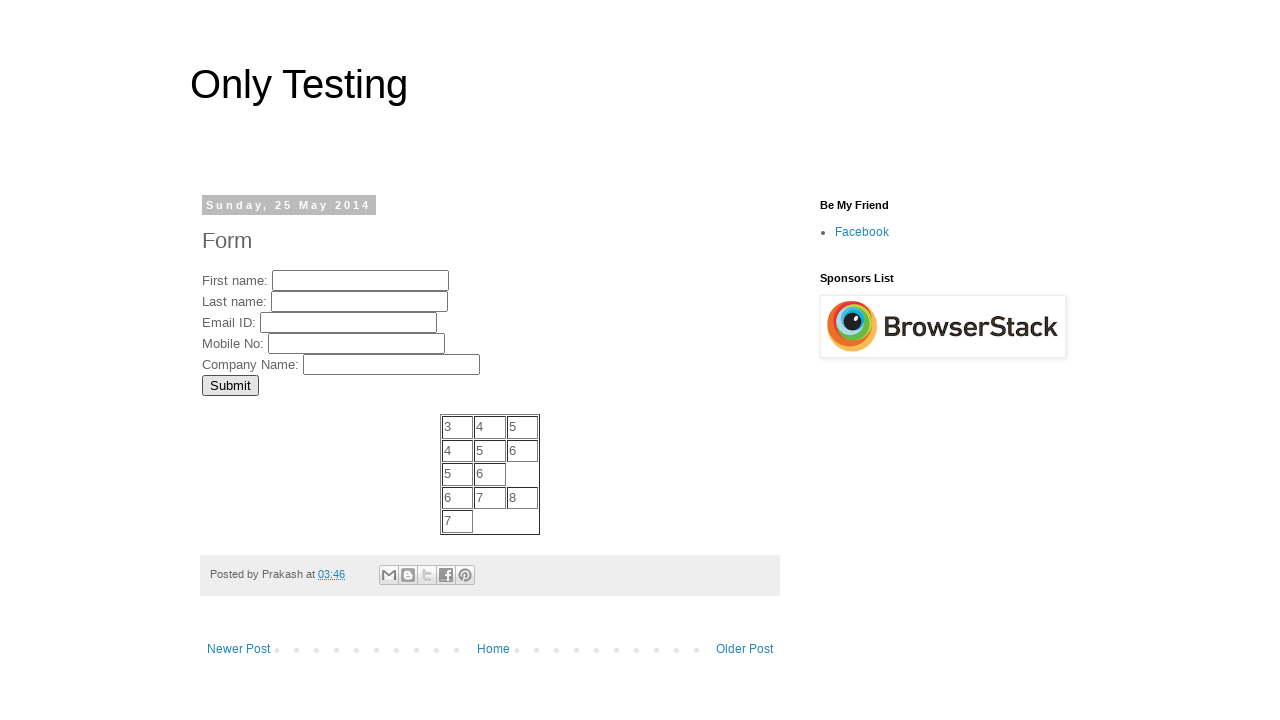

Set up dialog handler to accept alert
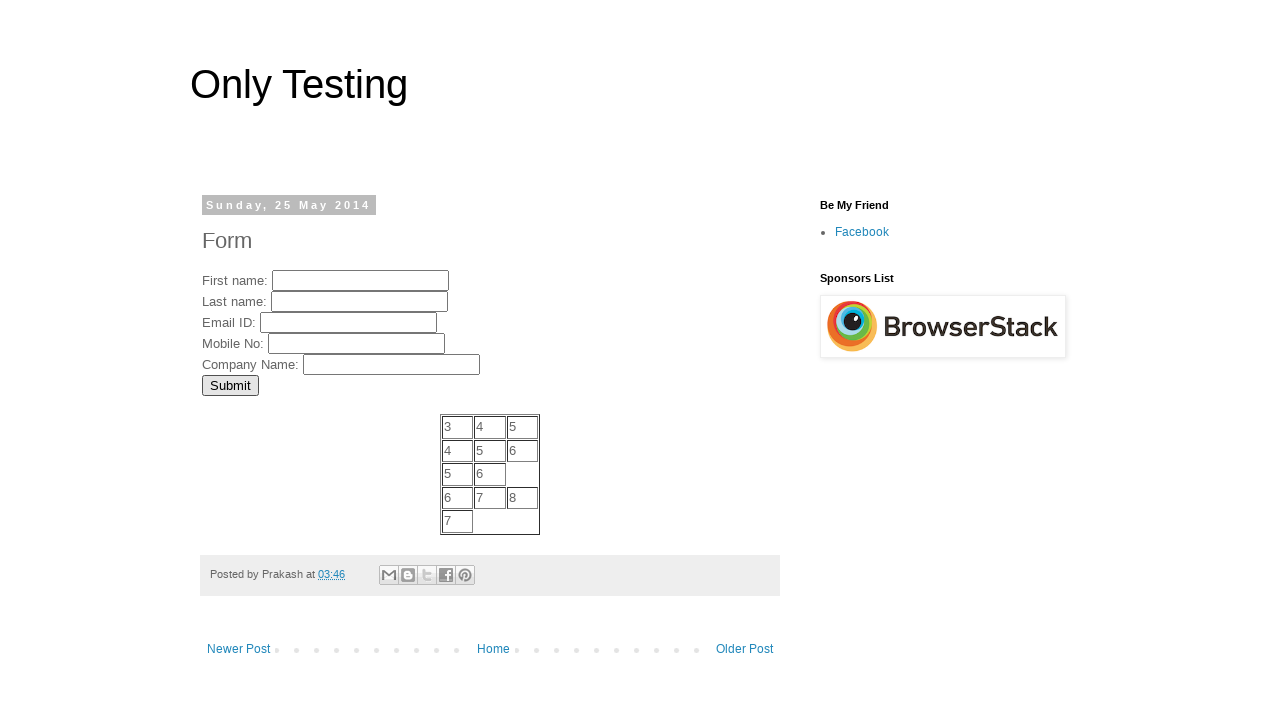

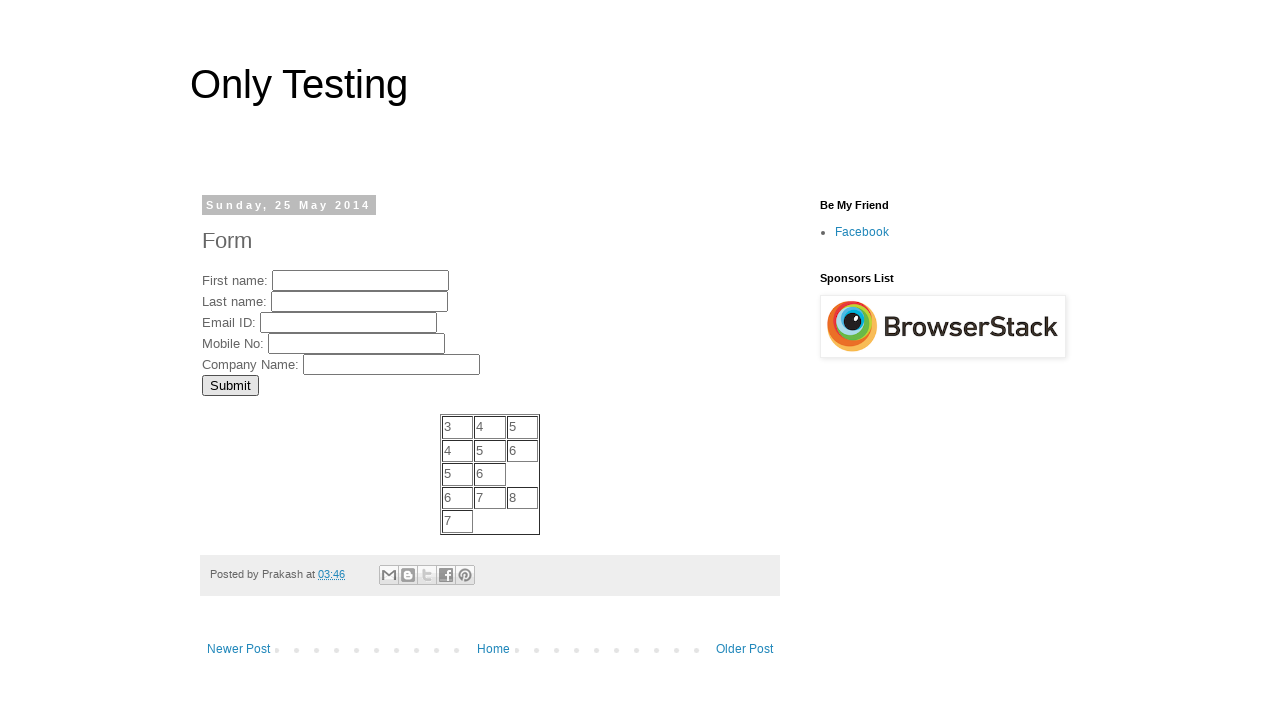